Verifies that homepage links are present and accessible by checking that anchor elements with valid hrefs exist on the page

Starting URL: http://www.eshots.com

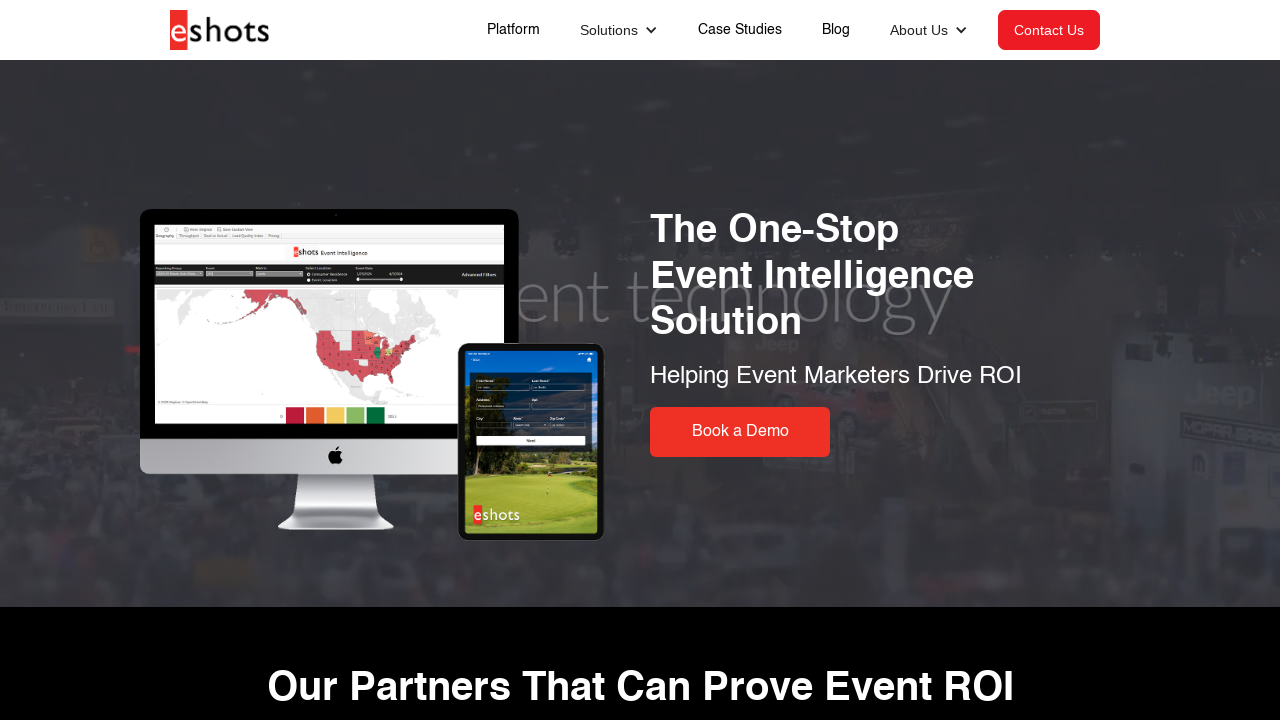

Waited for anchor elements with valid hrefs to load on the page
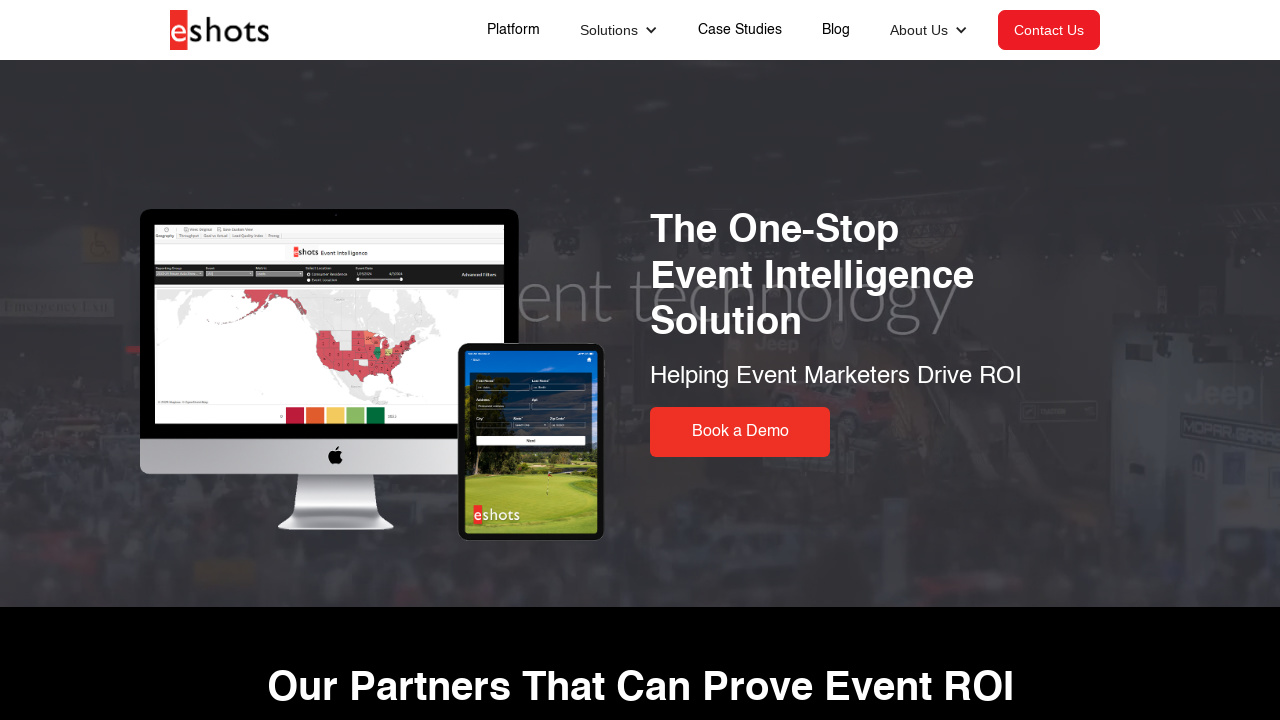

Retrieved all anchor elements with href attributes from the homepage
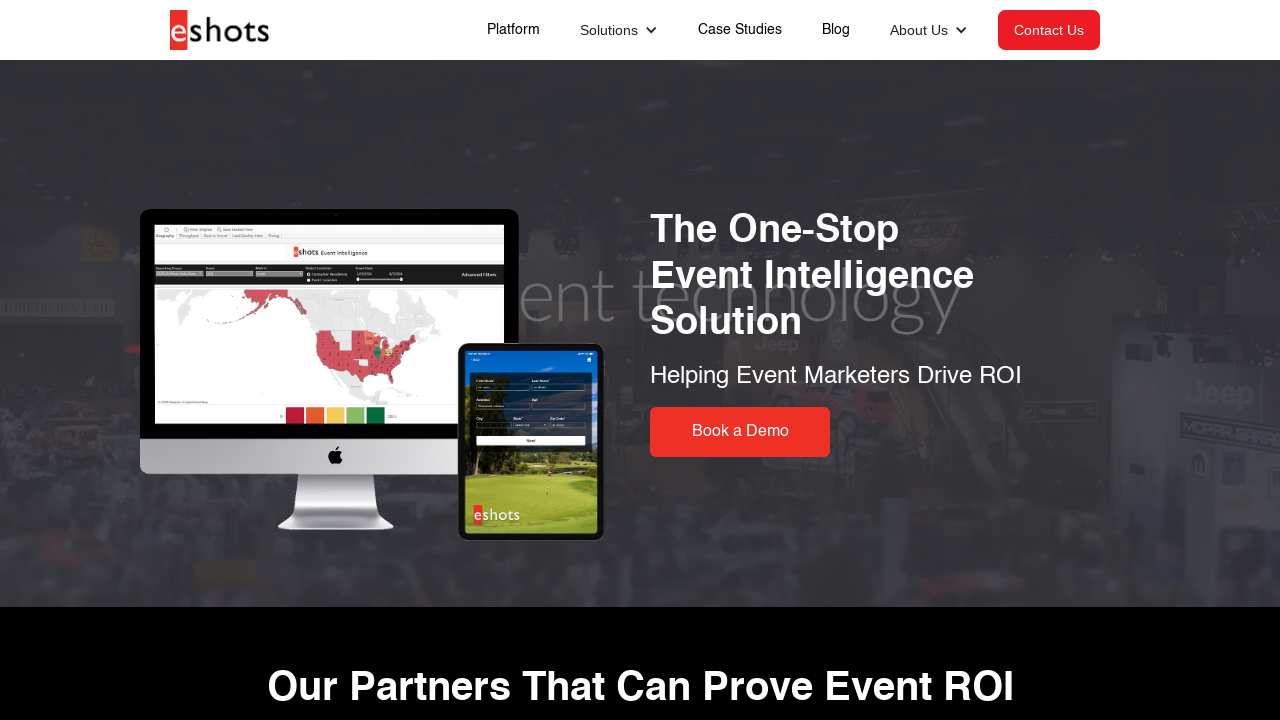

Verified that homepage contains 27 accessible links
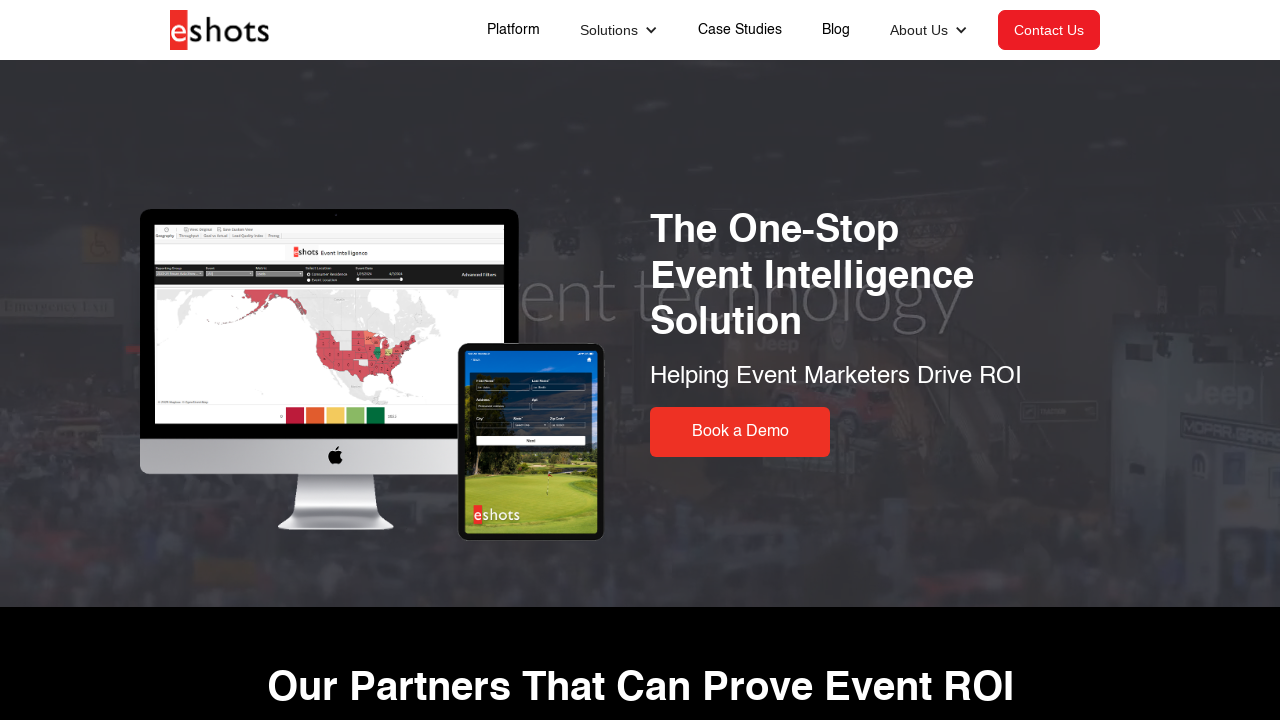

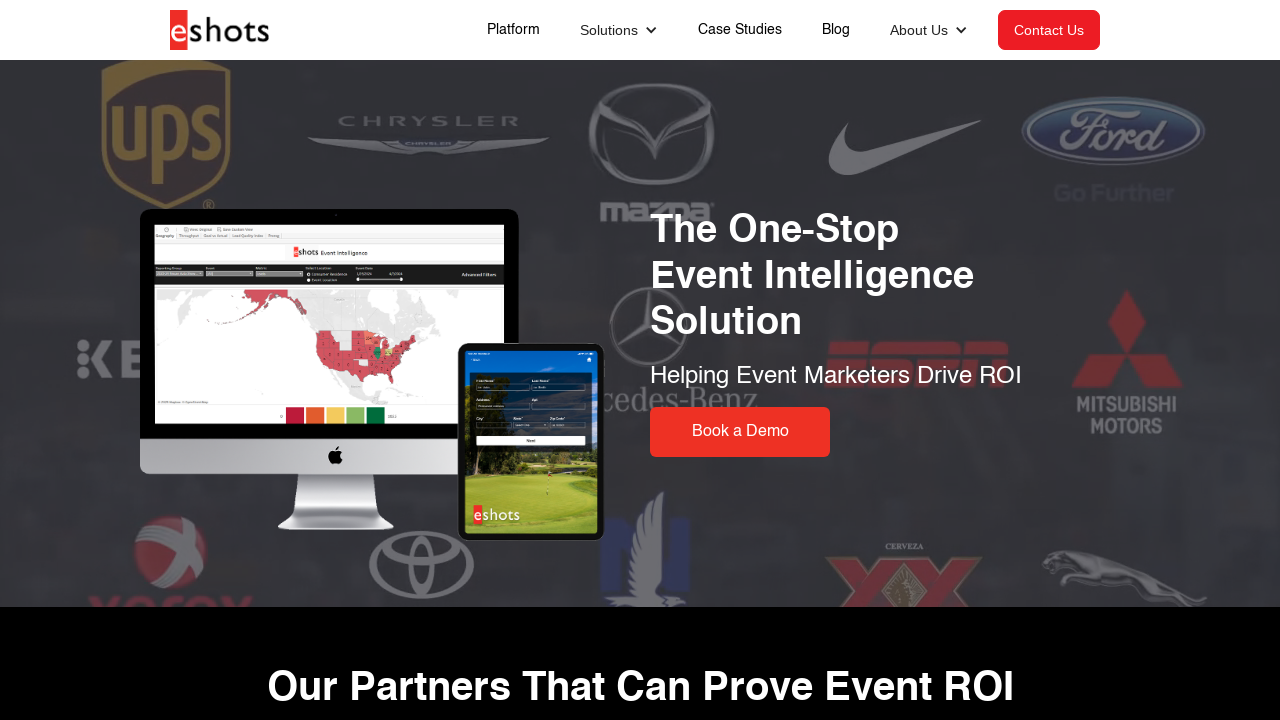